Tests marking all todo items as completed using the toggle-all checkbox

Starting URL: https://demo.playwright.dev/todomvc

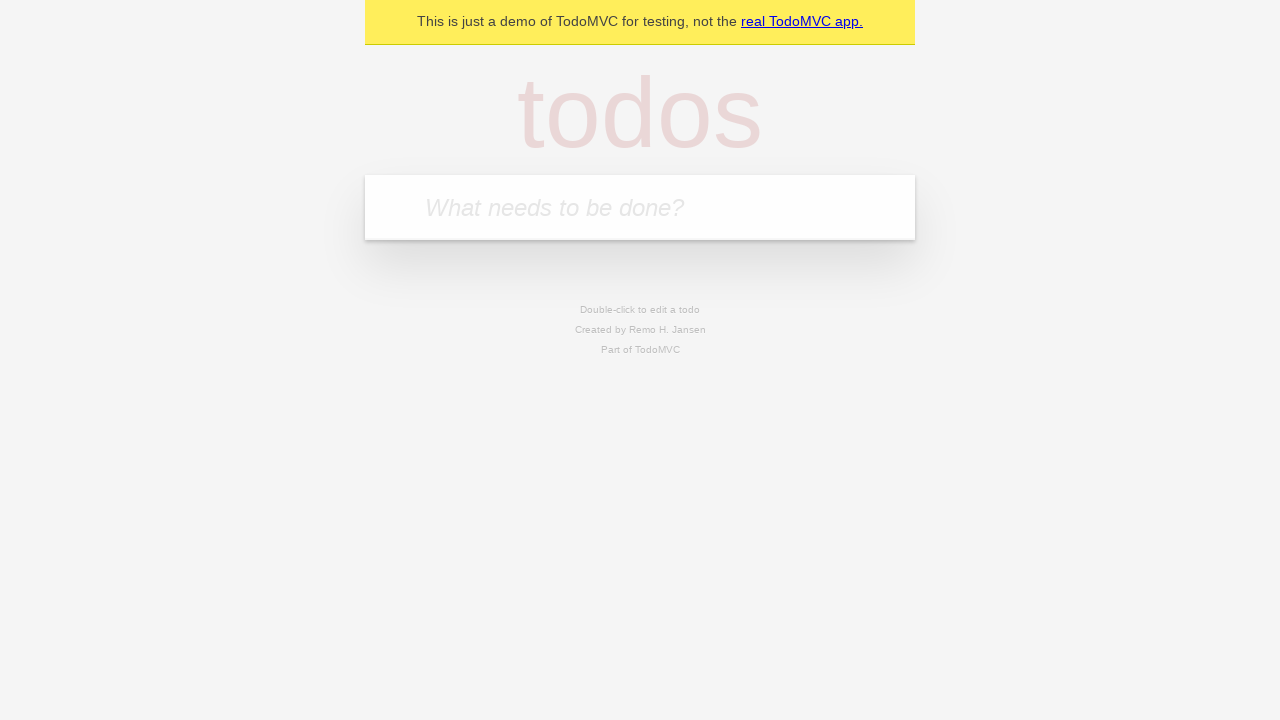

Filled todo input with 'buy some cheese' on internal:attr=[placeholder="What needs to be done?"i]
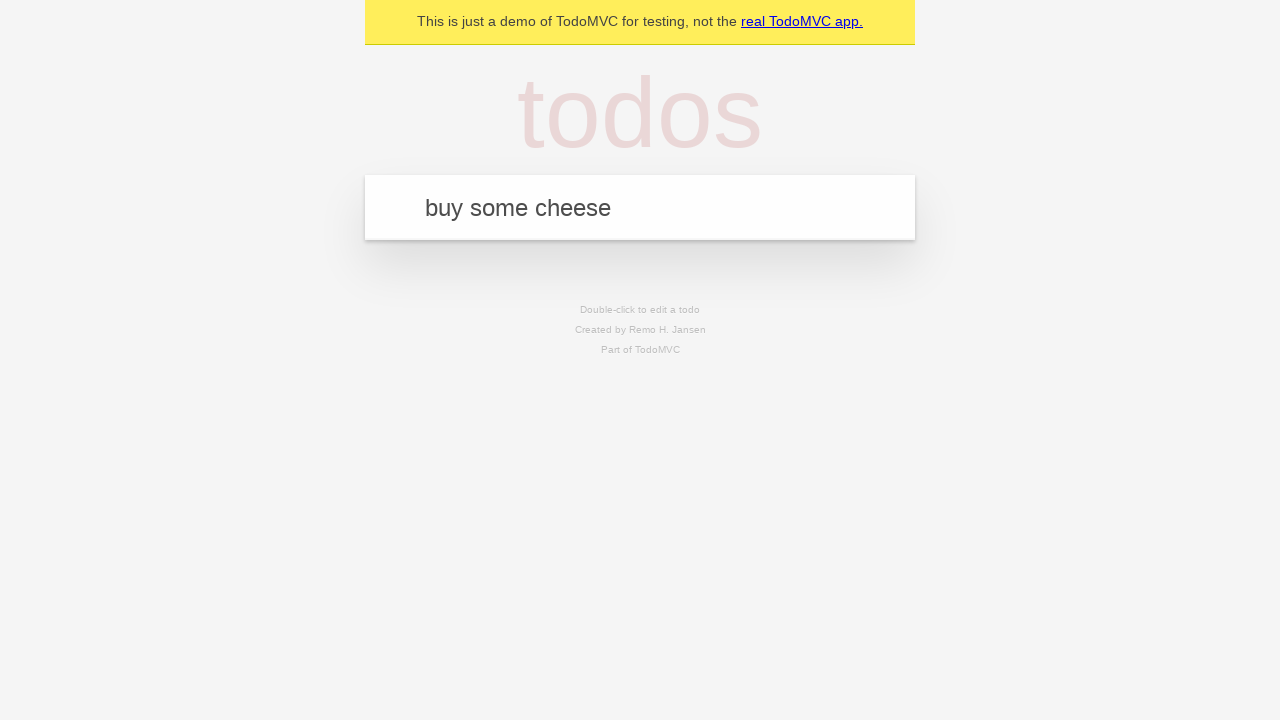

Pressed Enter to add todo 'buy some cheese' on internal:attr=[placeholder="What needs to be done?"i]
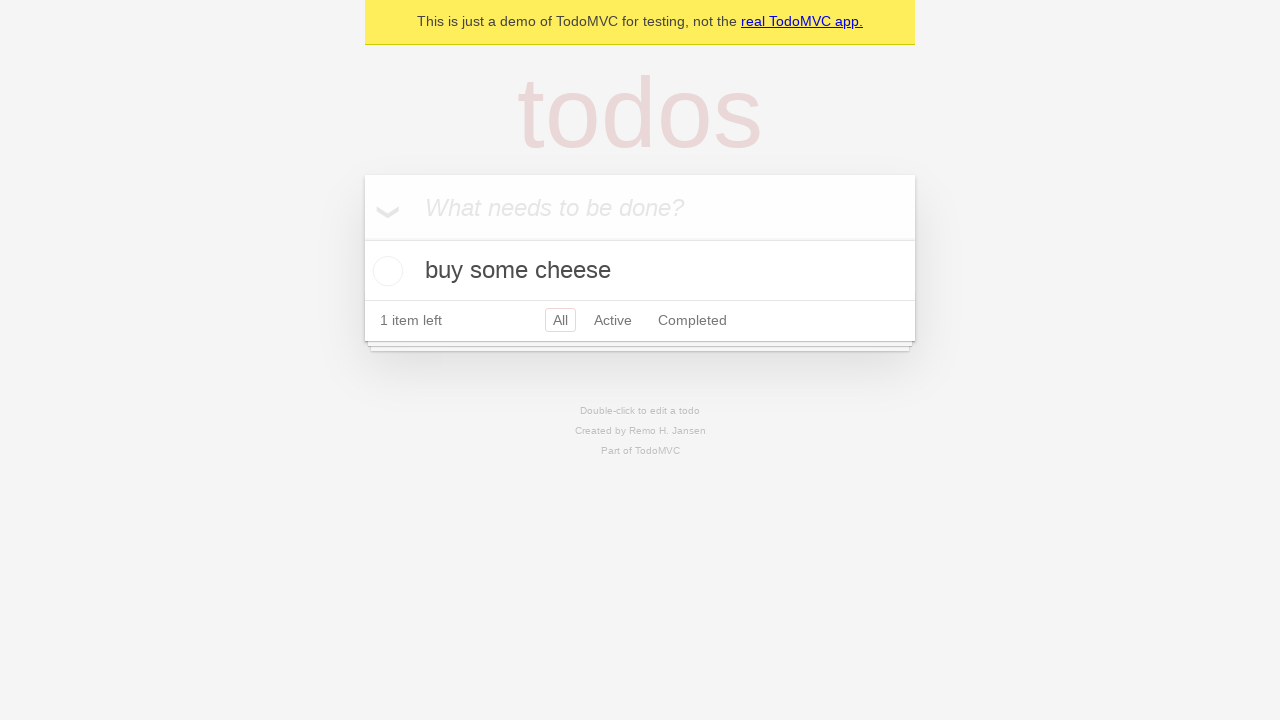

Filled todo input with 'feed the cat' on internal:attr=[placeholder="What needs to be done?"i]
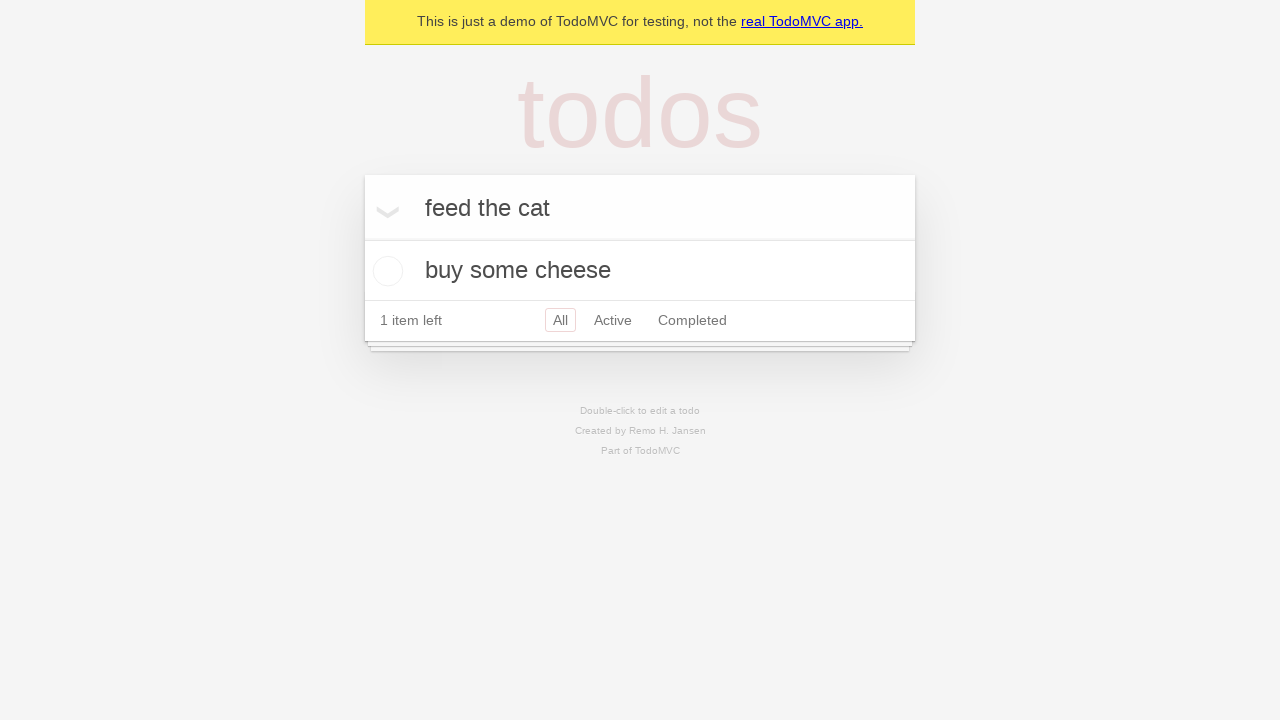

Pressed Enter to add todo 'feed the cat' on internal:attr=[placeholder="What needs to be done?"i]
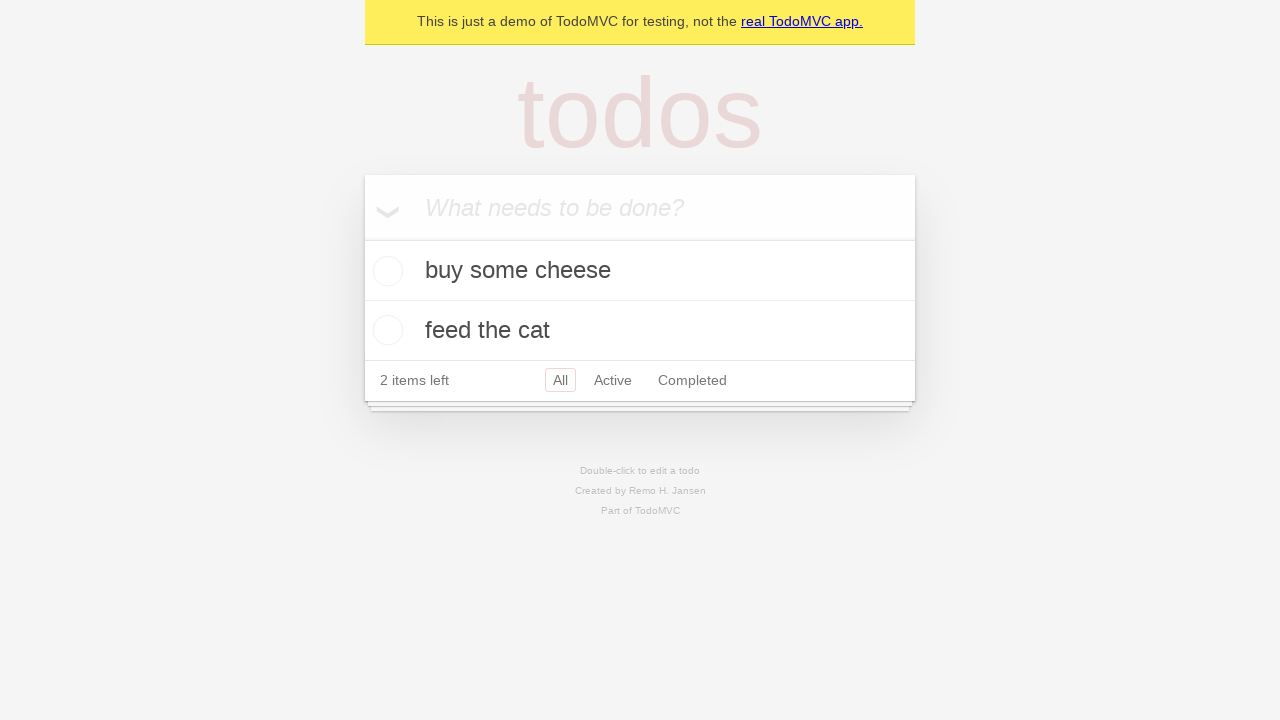

Filled todo input with 'book a doctors appointment' on internal:attr=[placeholder="What needs to be done?"i]
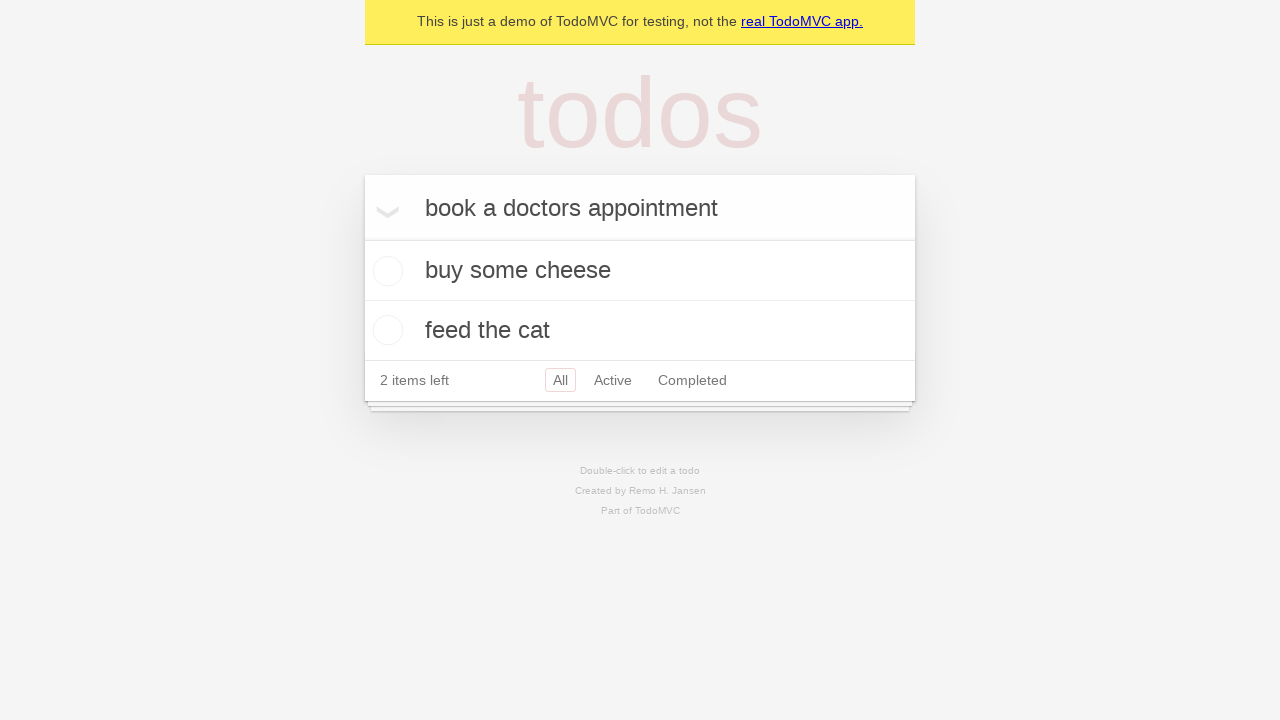

Pressed Enter to add todo 'book a doctors appointment' on internal:attr=[placeholder="What needs to be done?"i]
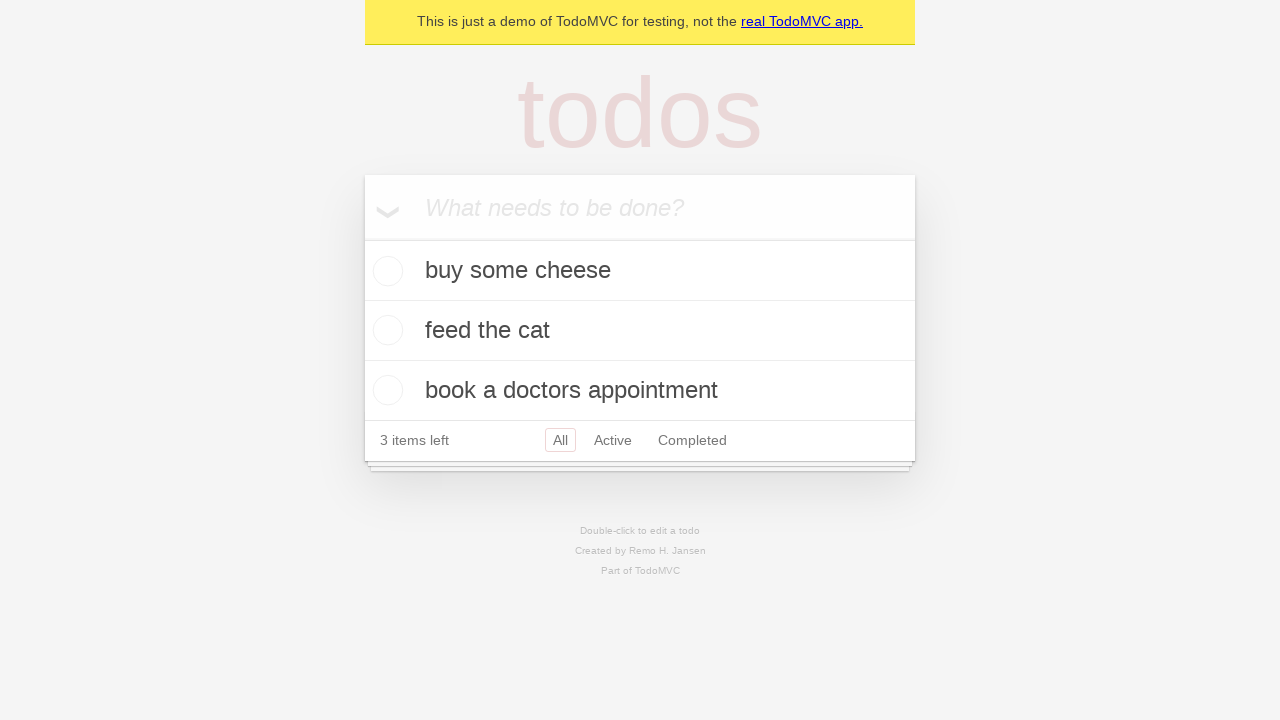

All 3 todo items have been added to the list
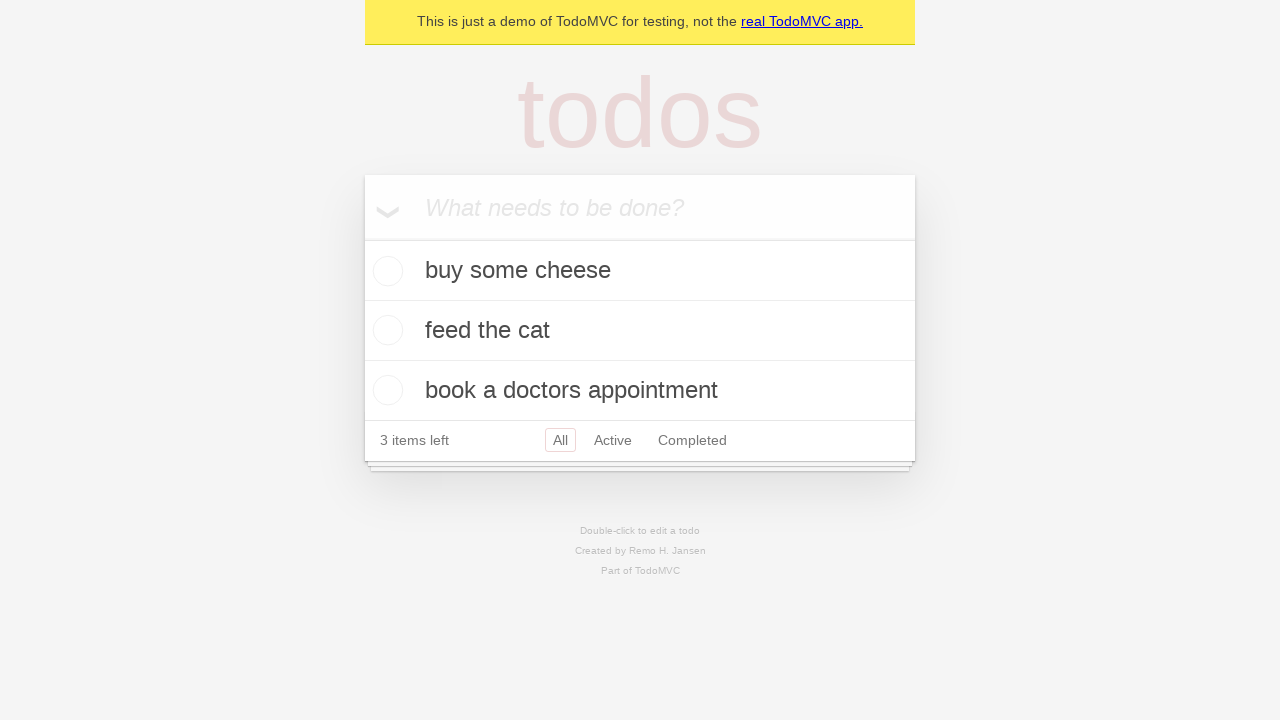

Clicked toggle-all checkbox to mark all items as completed at (362, 238) on internal:label="Mark all as complete"i
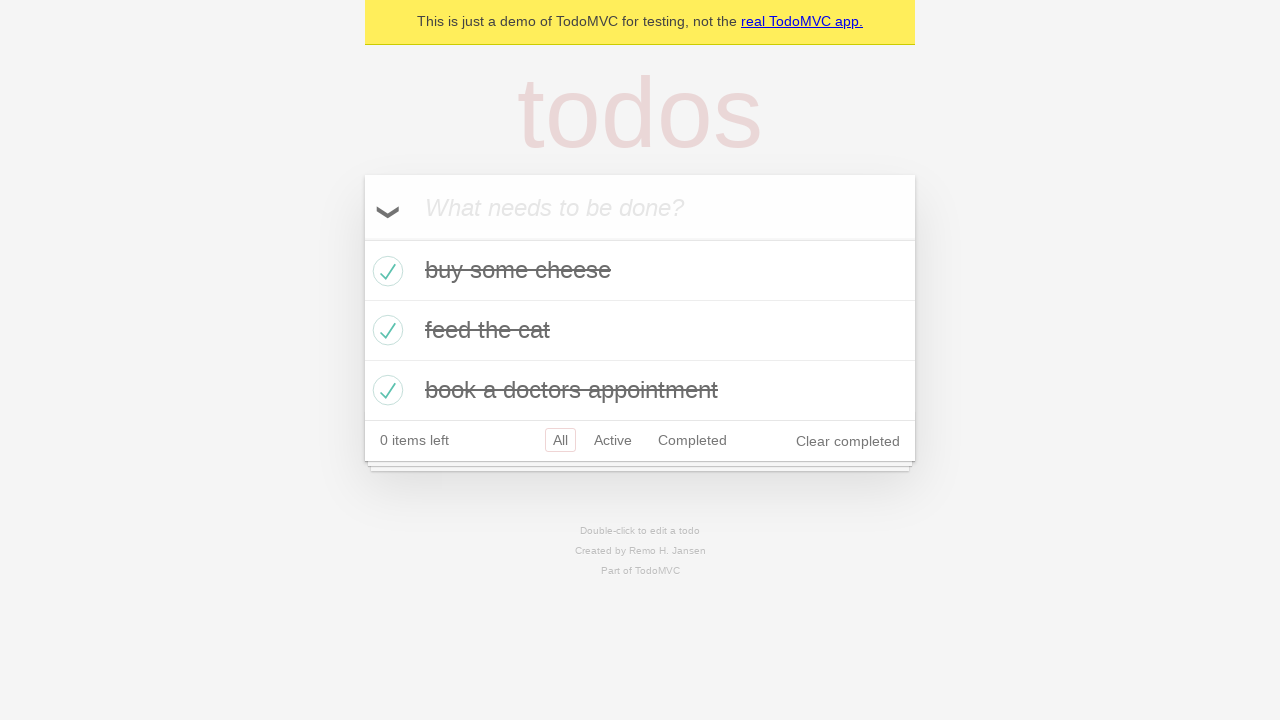

All todo items are now marked as completed
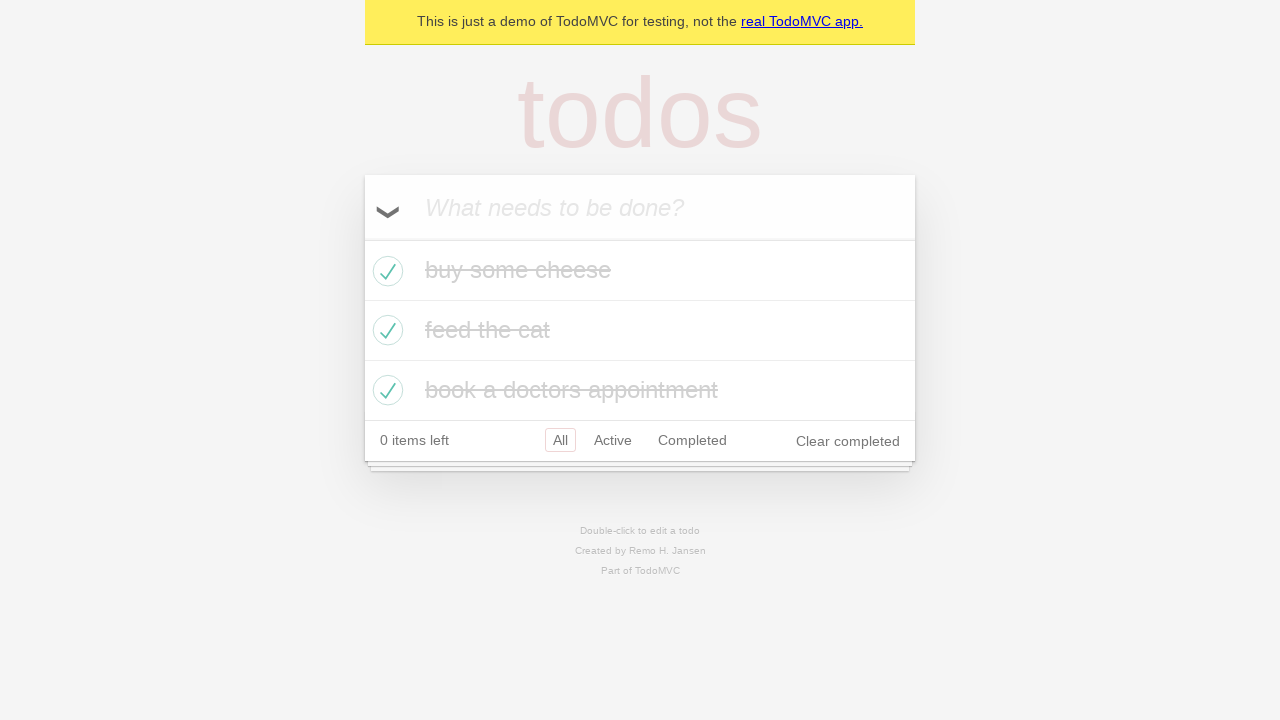

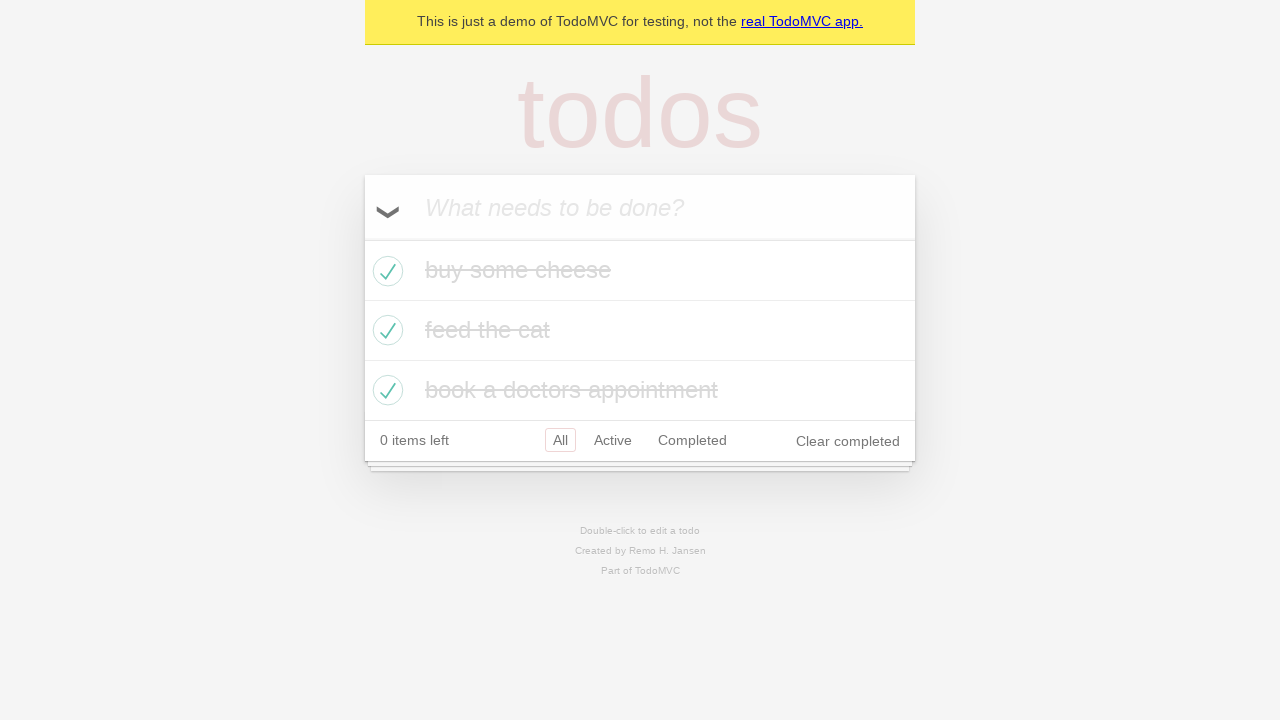